Tests calendar date picker functionality by opening a date picker and selecting a specific date

Starting URL: https://www.hyrtutorials.com/p/calendar-practice.html

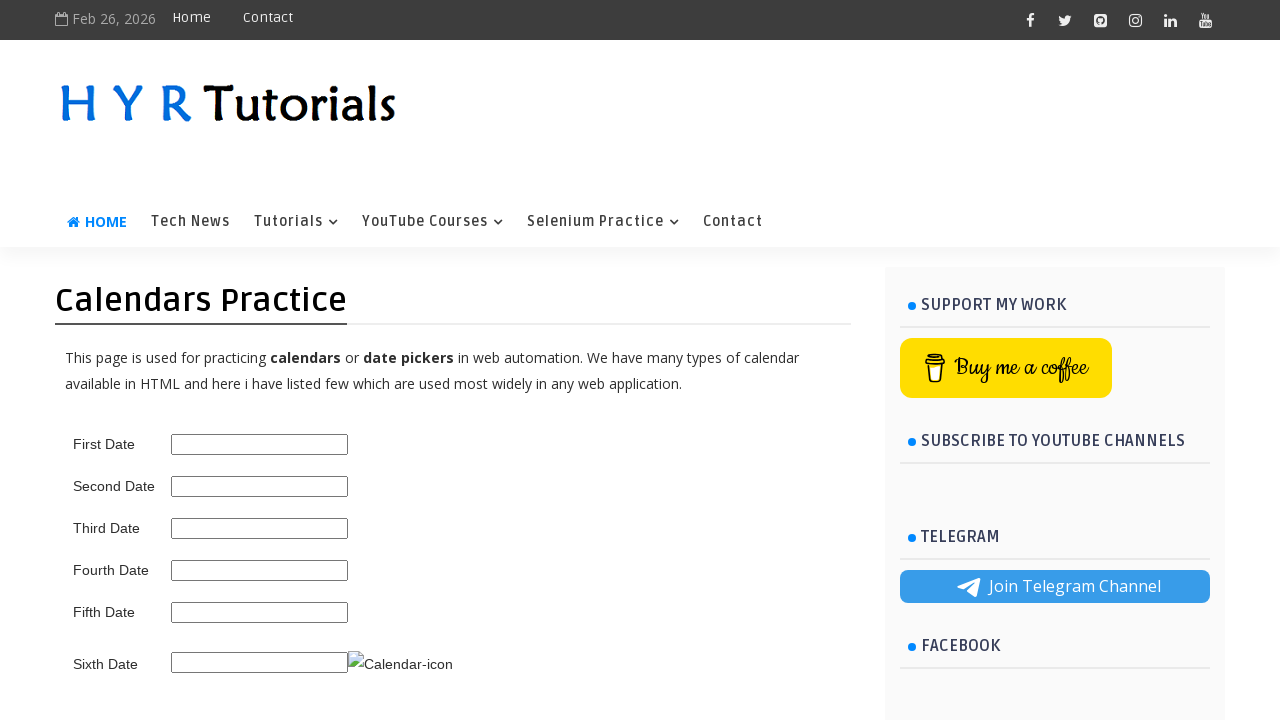

Clicked on the second date picker field to open calendar at (260, 486) on #second_date_picker
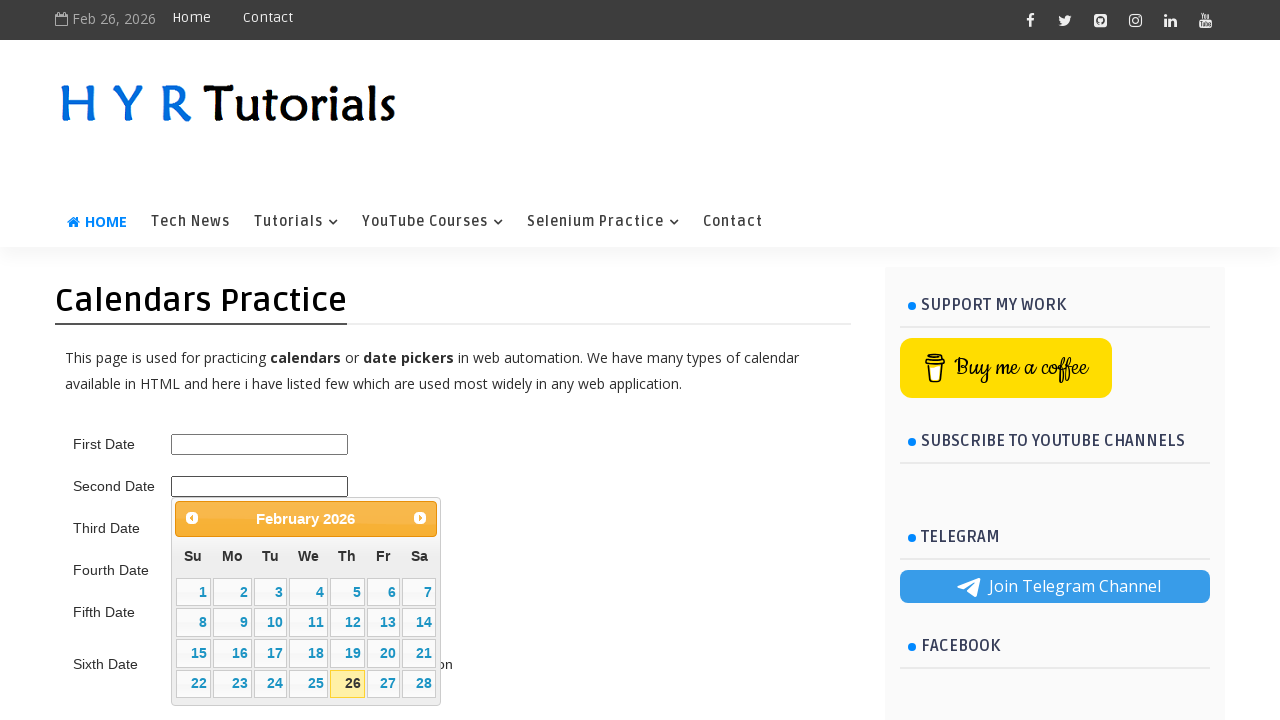

Selected day 8 from the calendar (avoiding dates from other months) at (193, 623) on xpath=//table[@class='ui-datepicker-calendar']//td[not(contains(@class,' ui-date
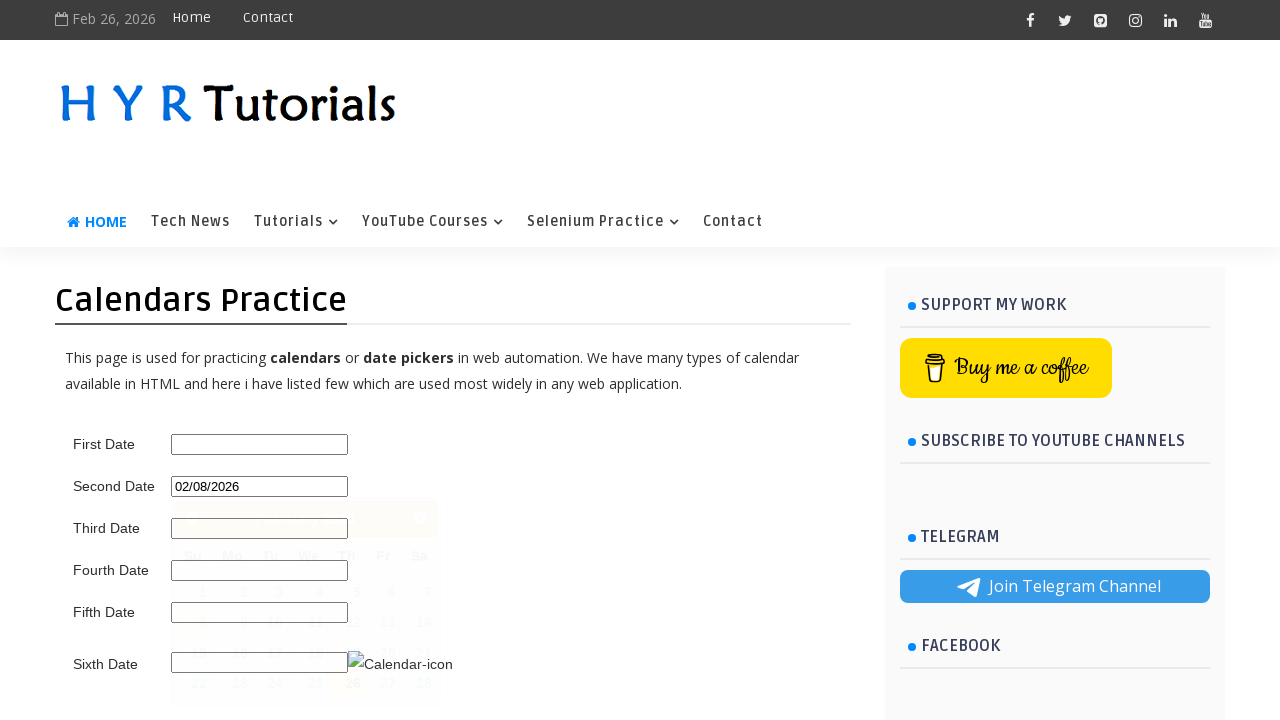

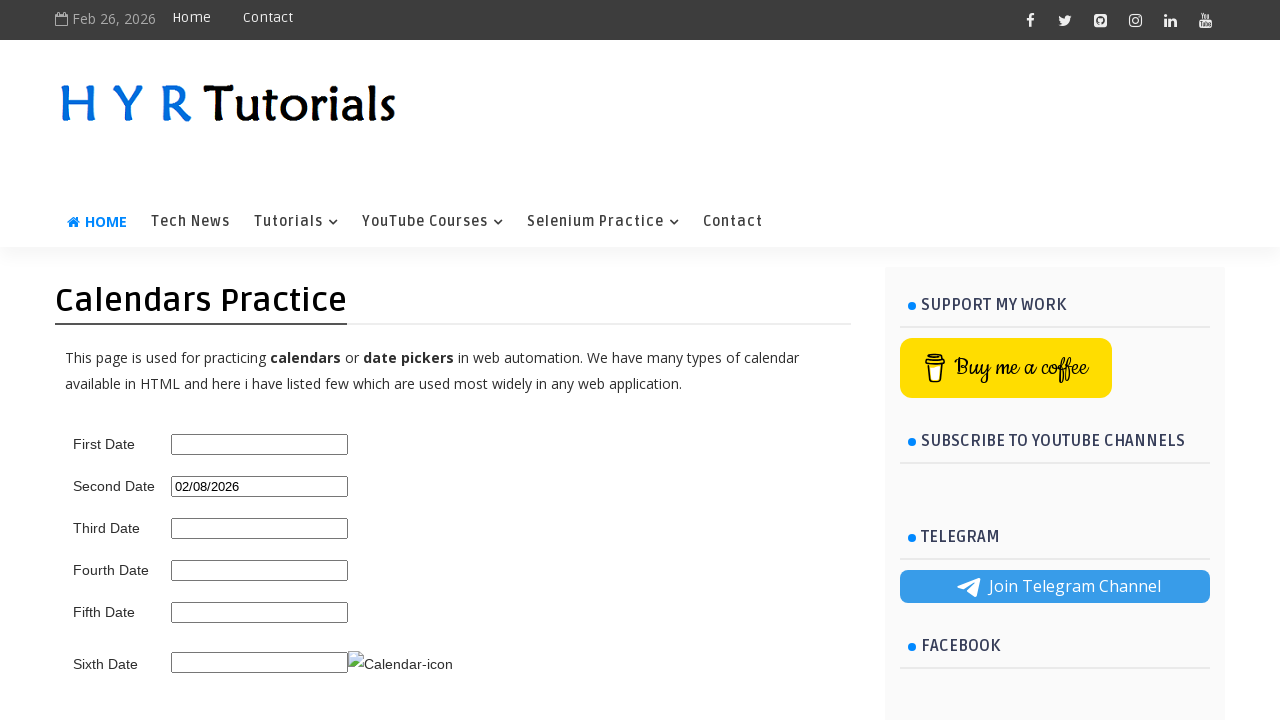